Tests autocomplete suggestion functionality by typing a partial country name and selecting from suggestions

Starting URL: https://rahulshettyacademy.com/AutomationPractice/

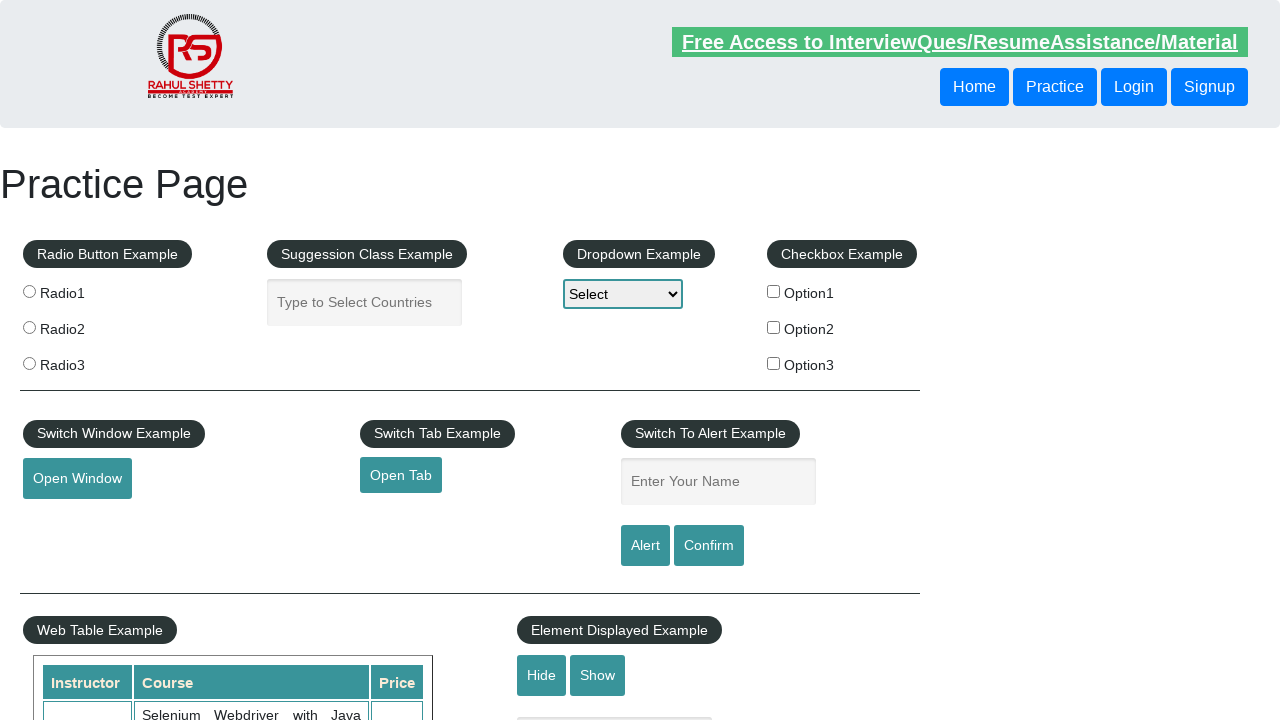

Filled autocomplete field with partial country name 'ara' on #autocomplete
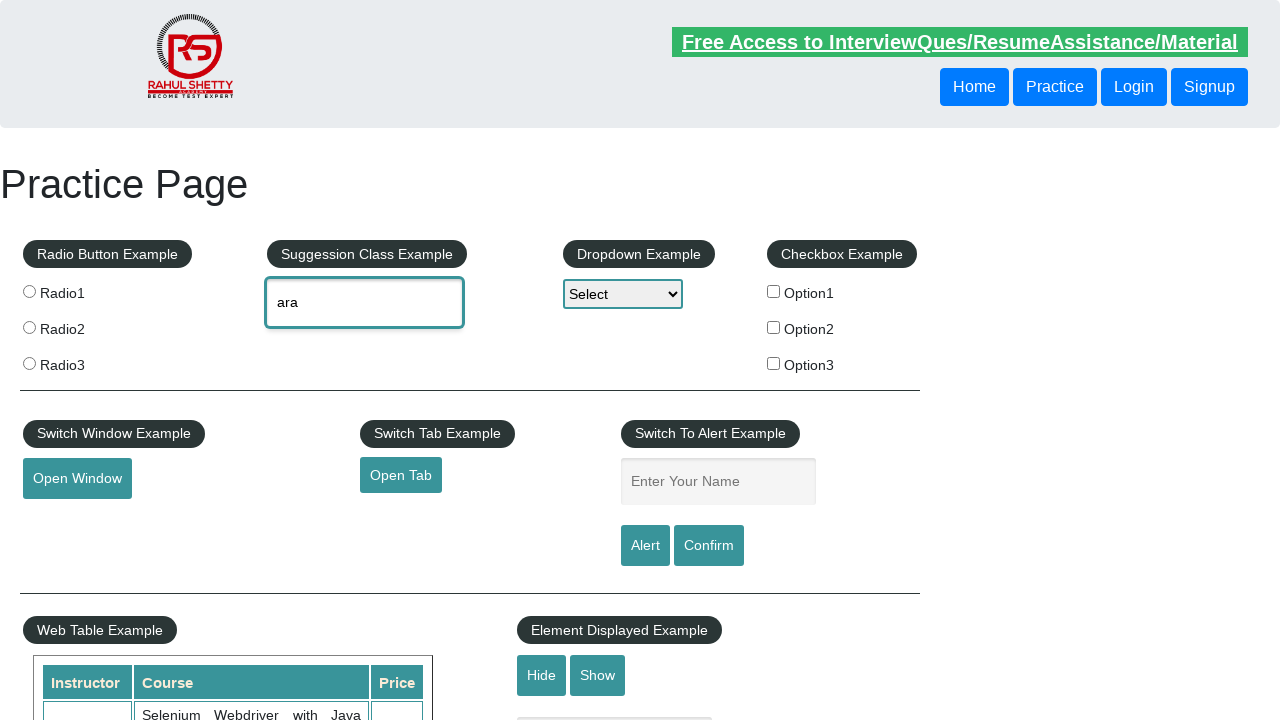

Autocomplete suggestions appeared
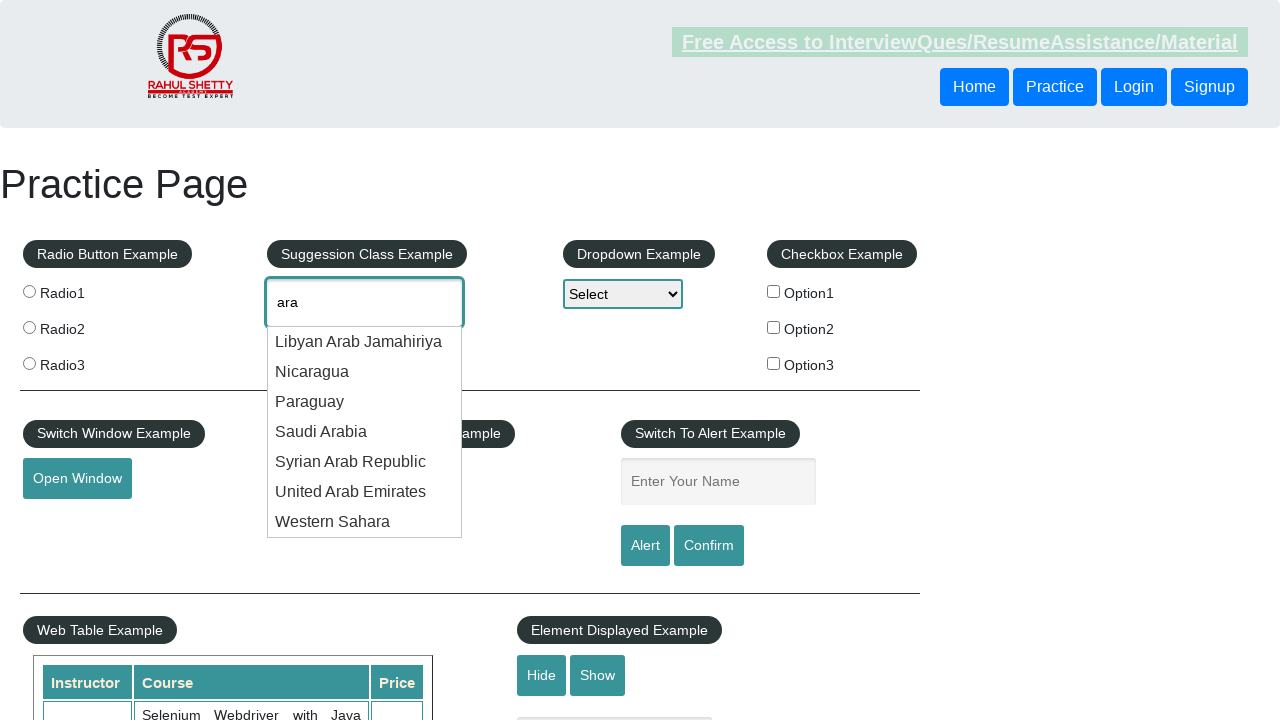

Selected 'United Arab Emirates' from autocomplete suggestions at (365, 492) on li.ui-menu-item div:has-text('United Arab Emirates')
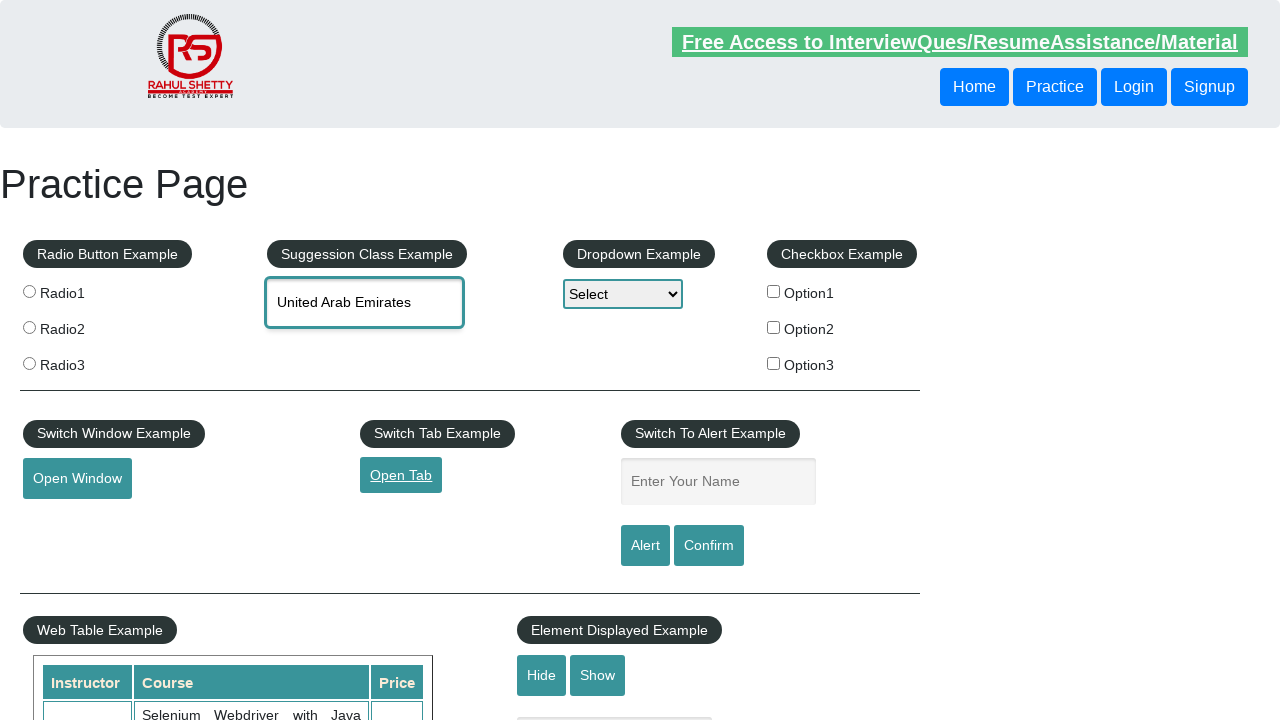

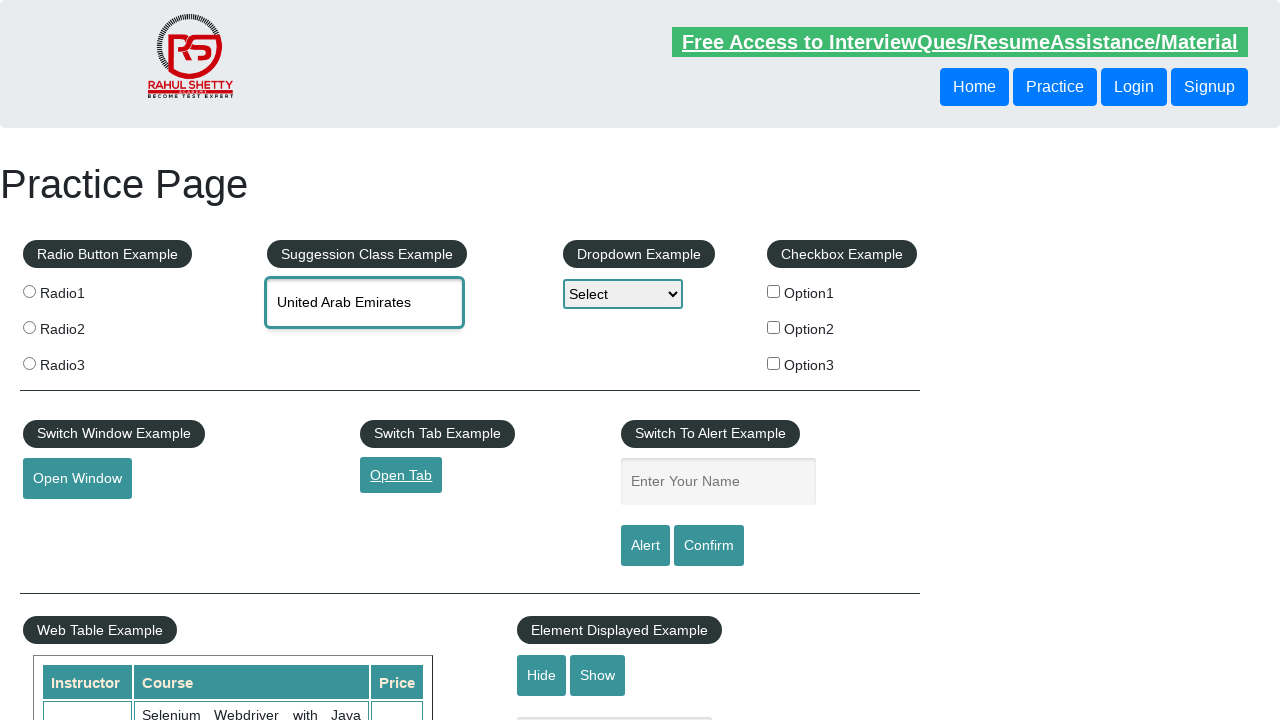